Tests timer-based alert by clicking a button that triggers an alert after a delay

Starting URL: https://demoqa.com/alerts

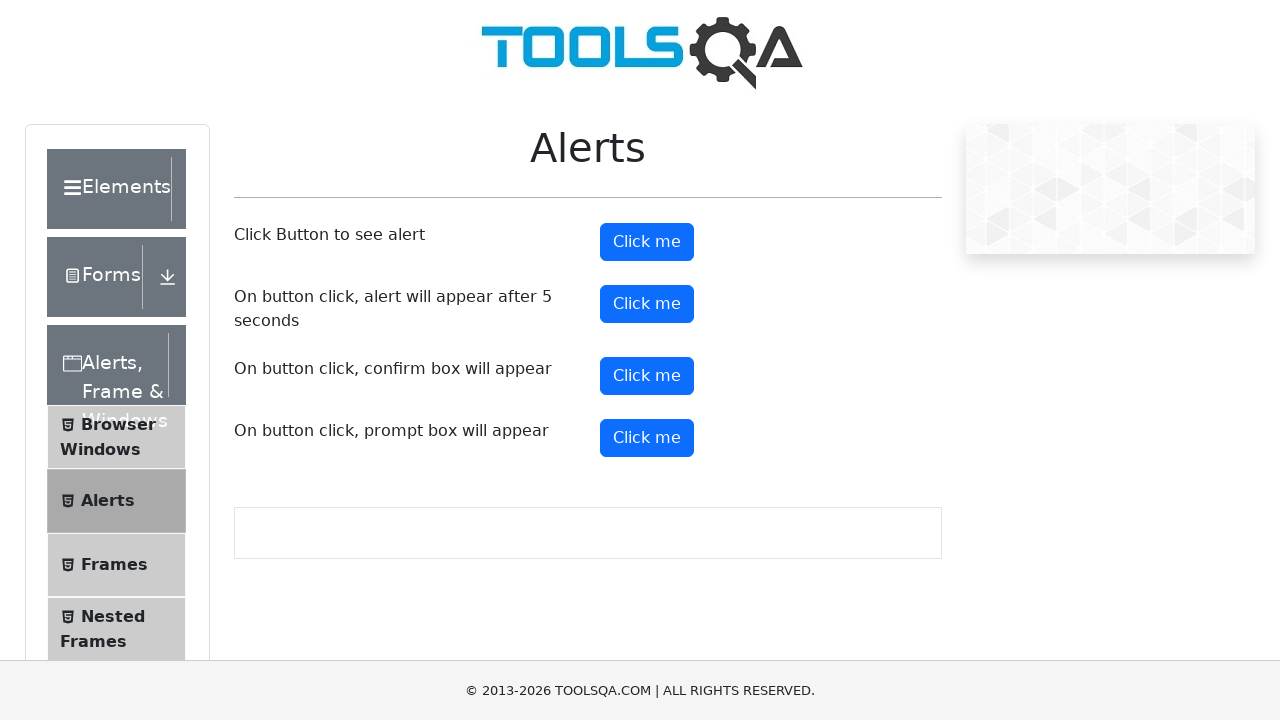

Set up dialog handler to automatically accept alerts
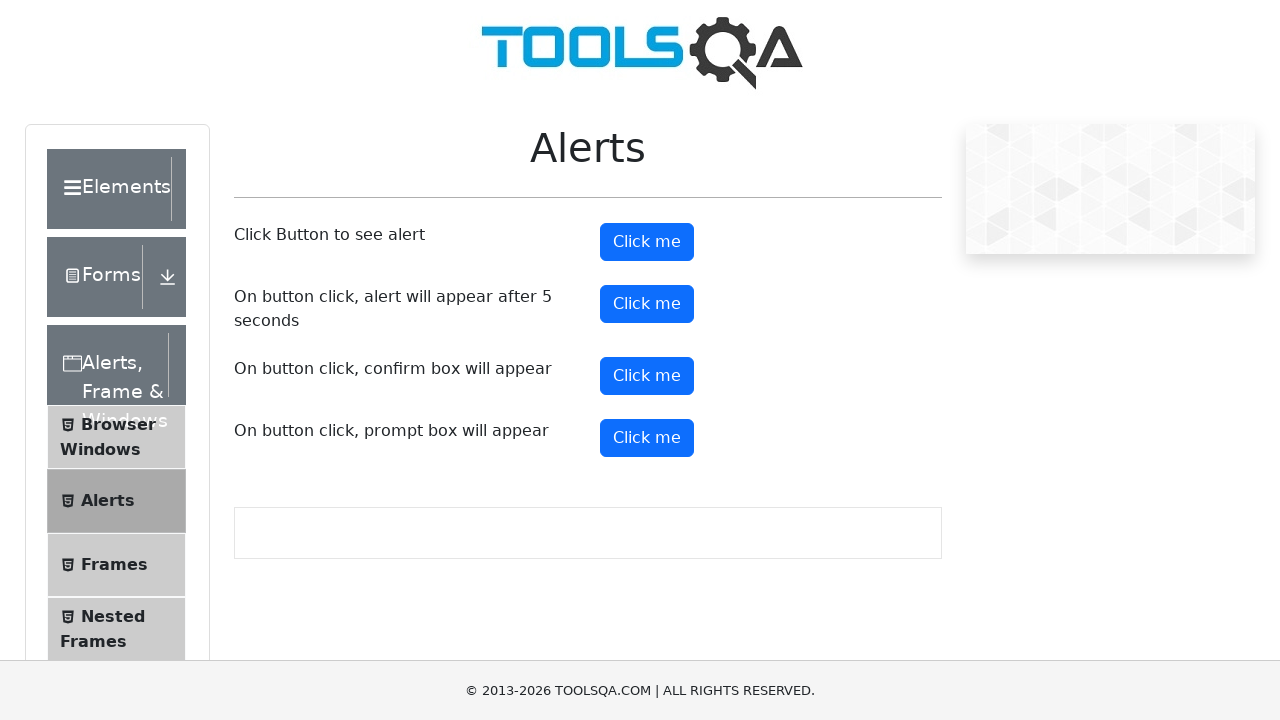

Clicked button to trigger timer-based alert at (647, 304) on button#timerAlertButton
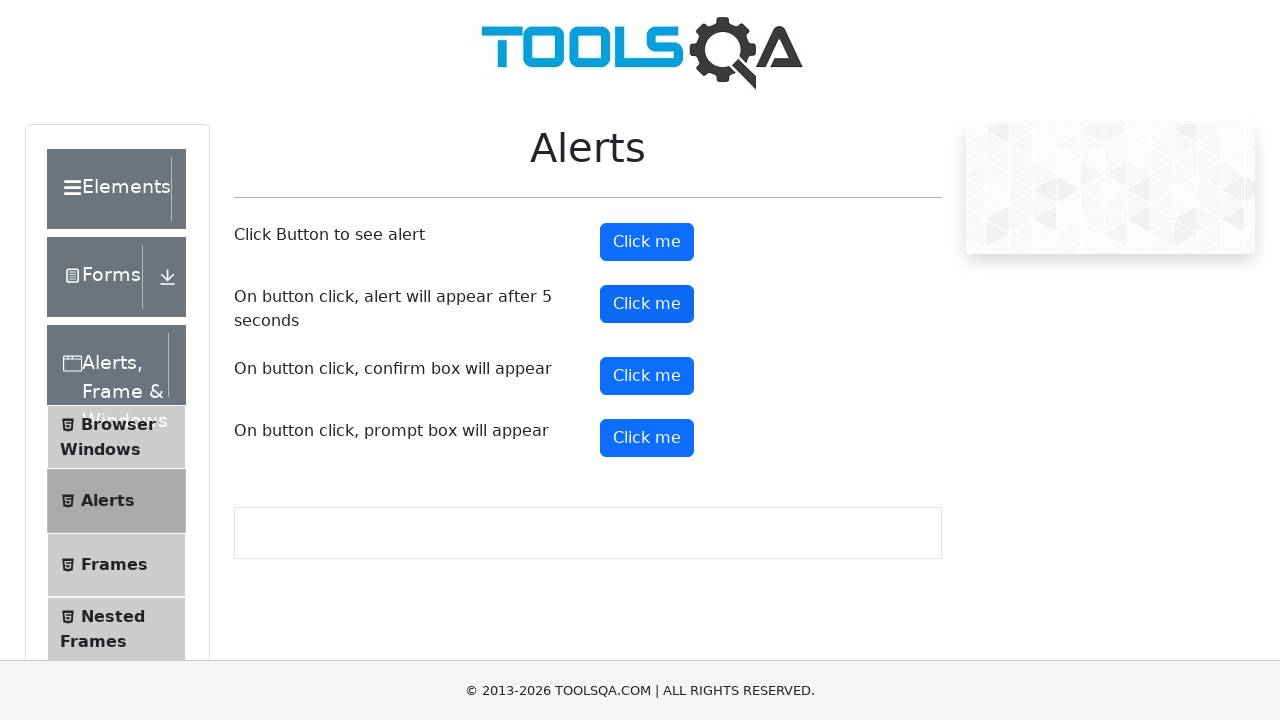

Waited 5 seconds for timer-based alert to appear and be accepted
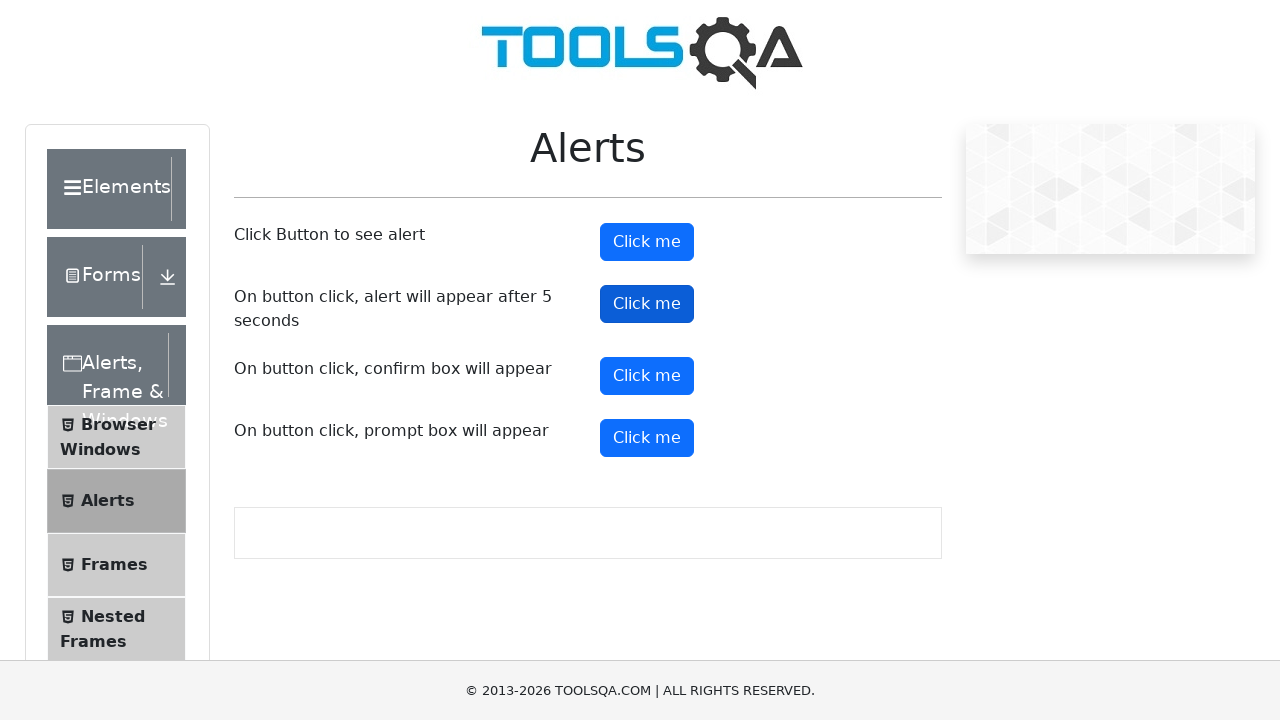

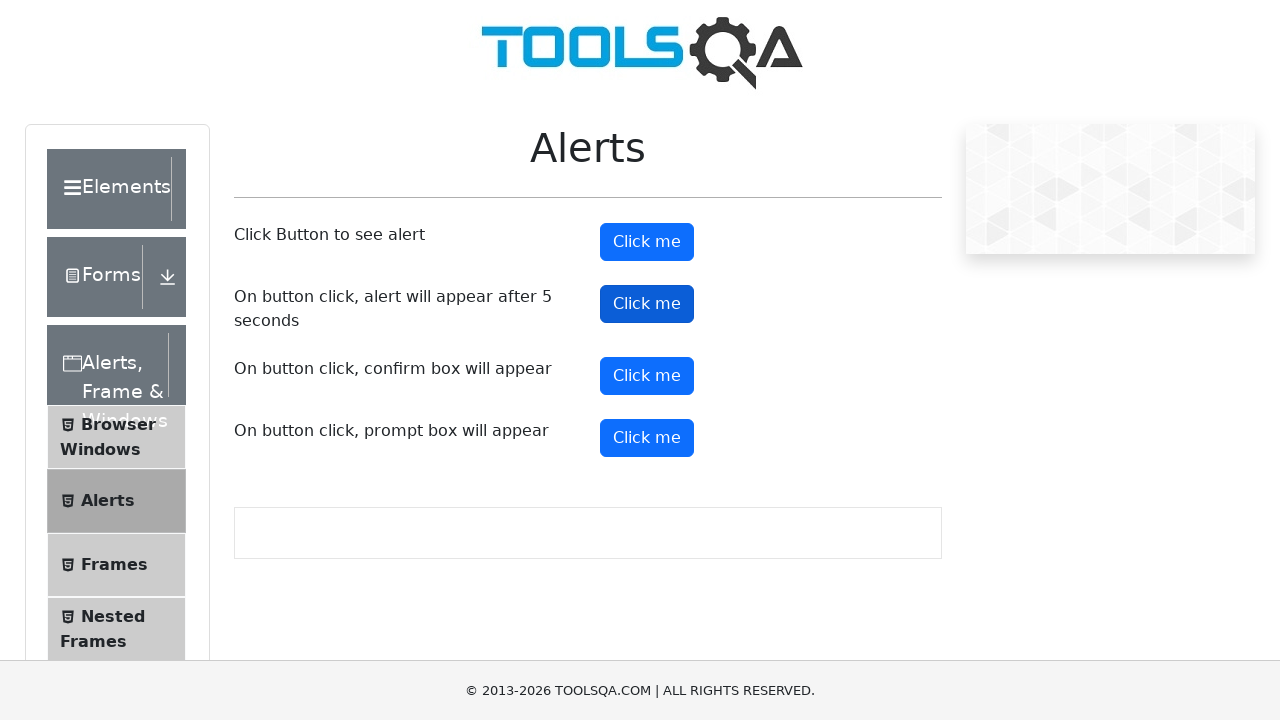